Tests navigation on a demo e-commerce store by clicking on the cart link, returning to homepage, and then clicking on the account link in the navigation menu.

Starting URL: http://demostore.supersqa.com/

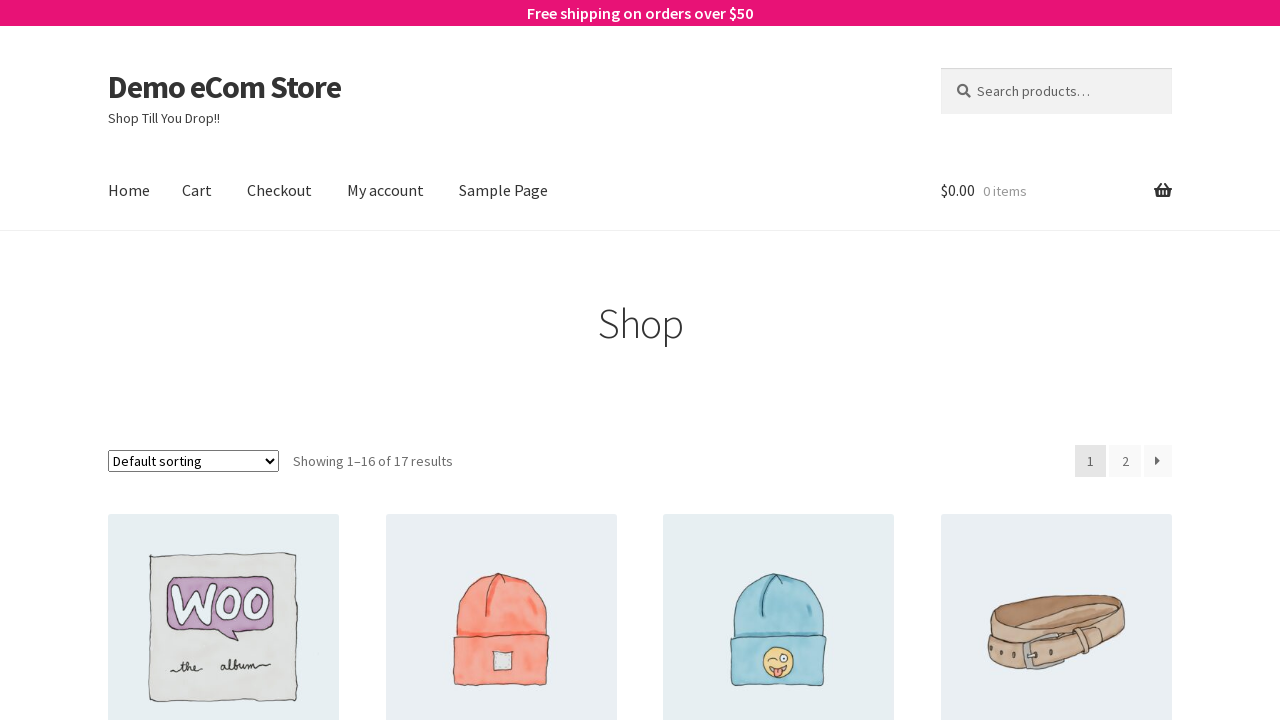

Clicked on the cart link in the header at (1056, 191) on #site-header-cart > li:nth-child(1) > a
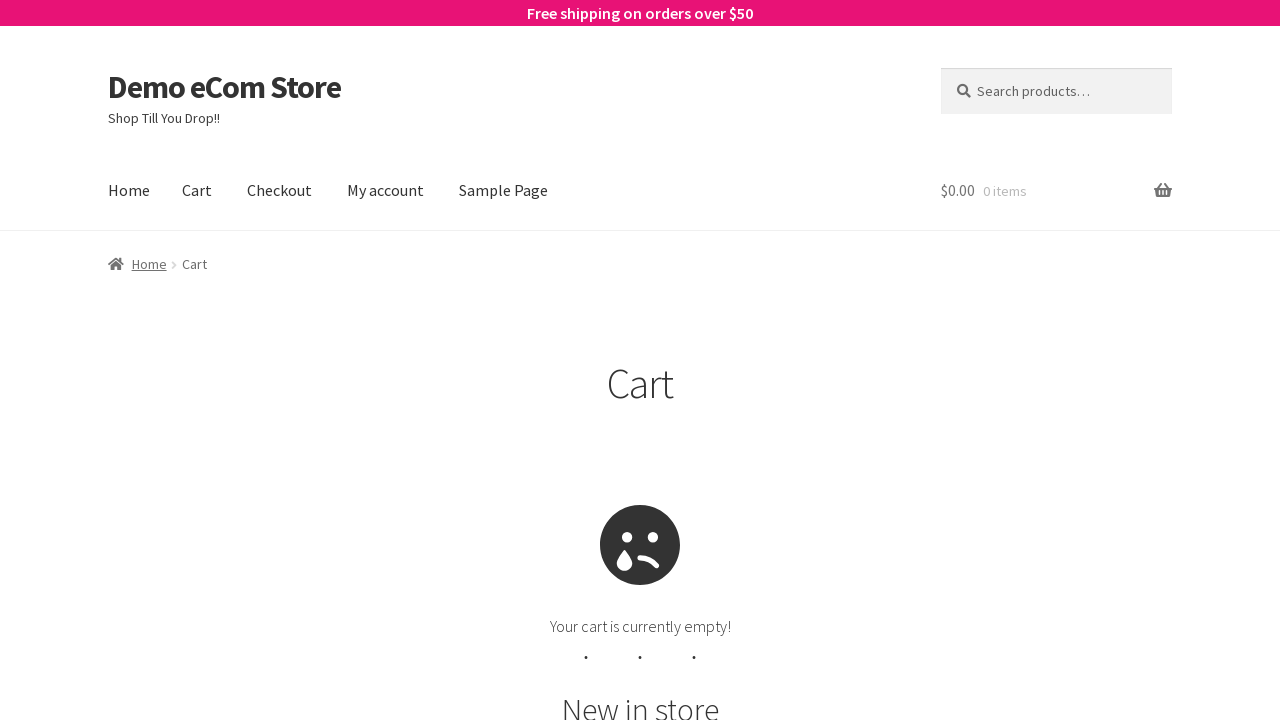

Cart page loaded
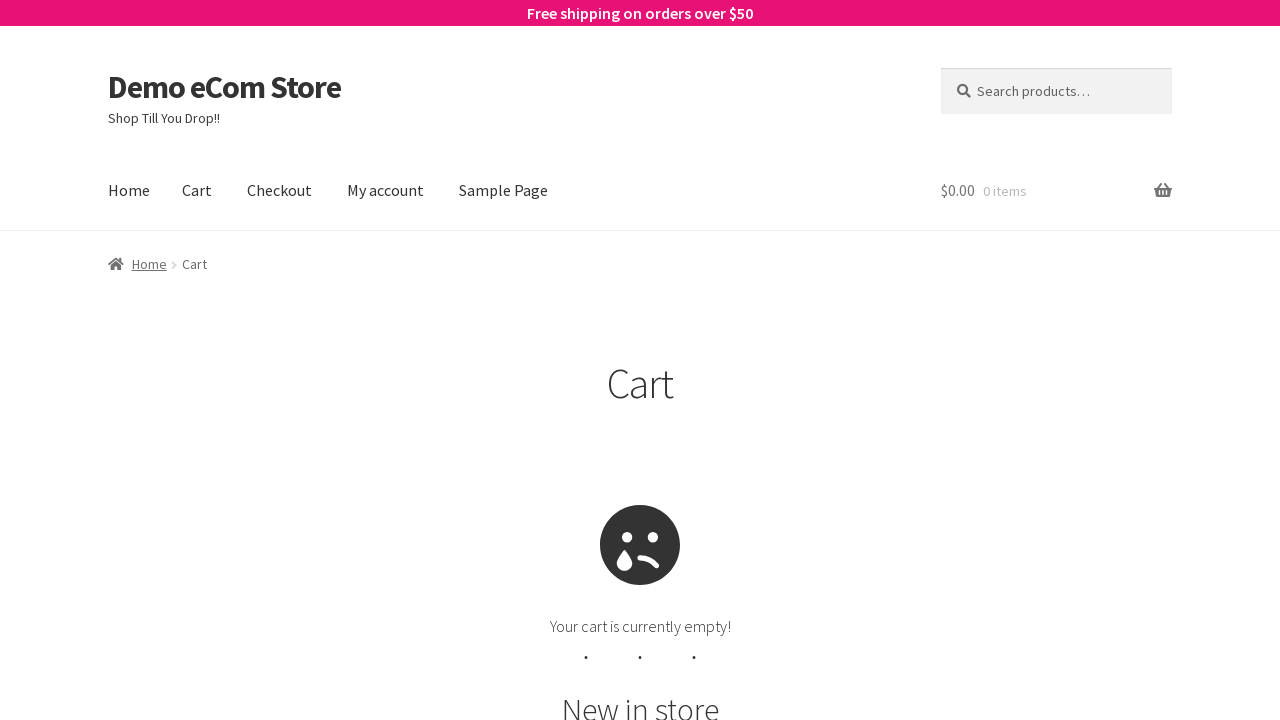

Navigated back to homepage
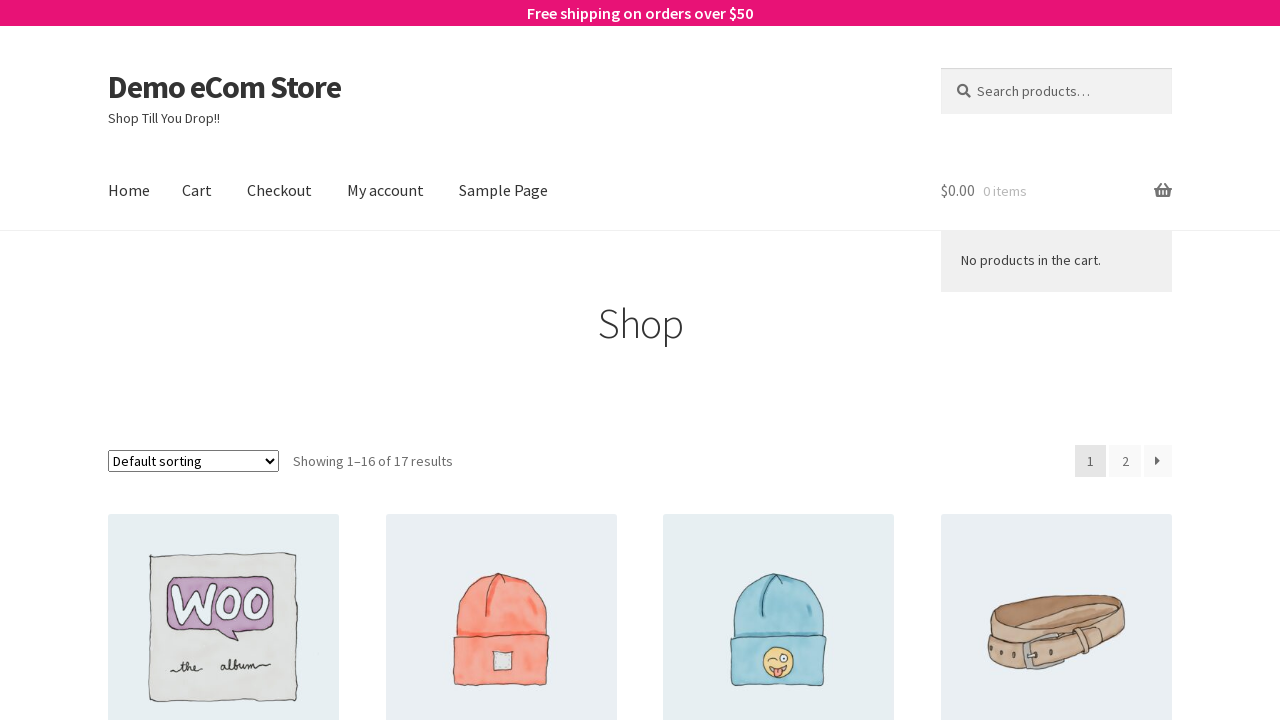

Clicked on the account link in navigation menu at (386, 191) on xpath=//*[@id="site-navigation"]/div[1]/ul/li[4]/a
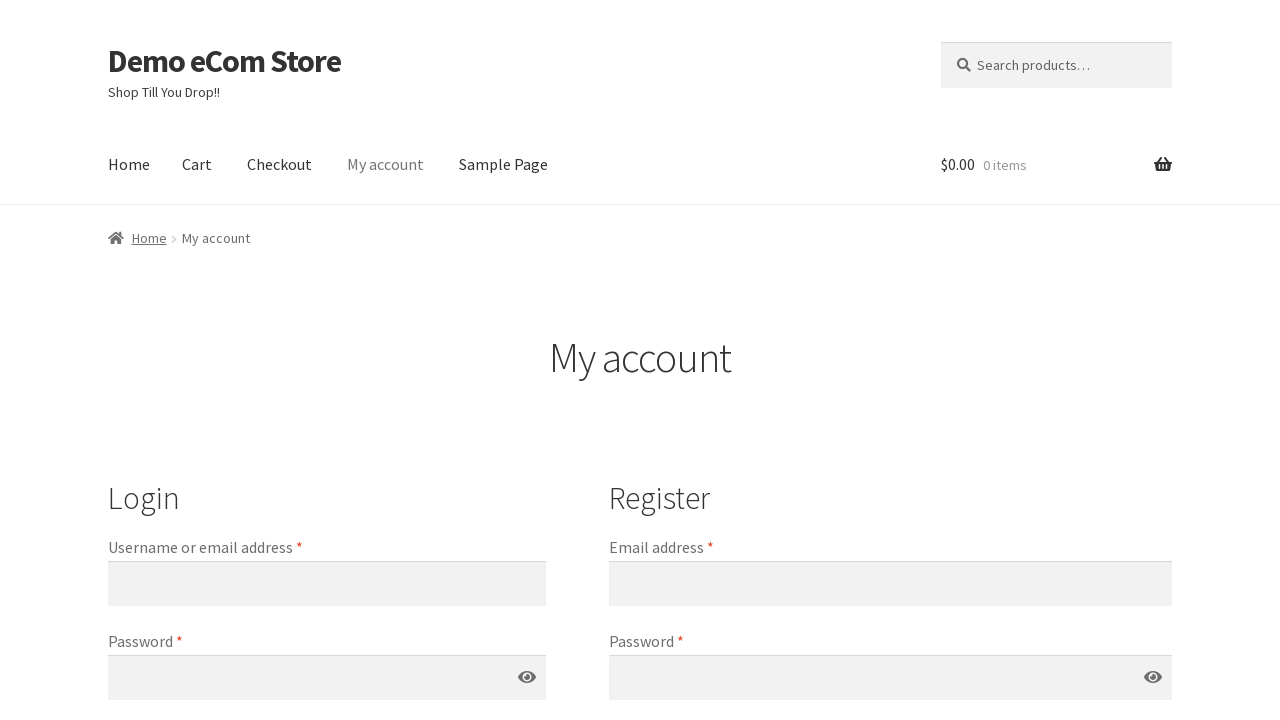

Account page loaded
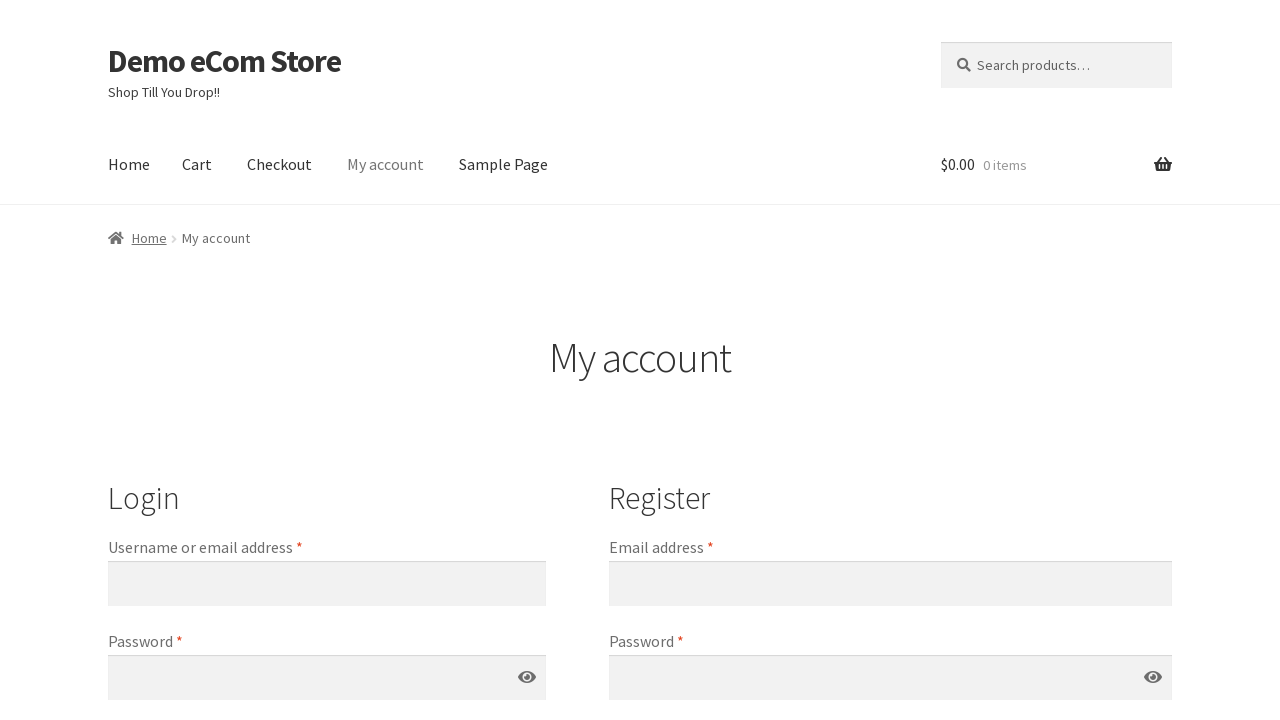

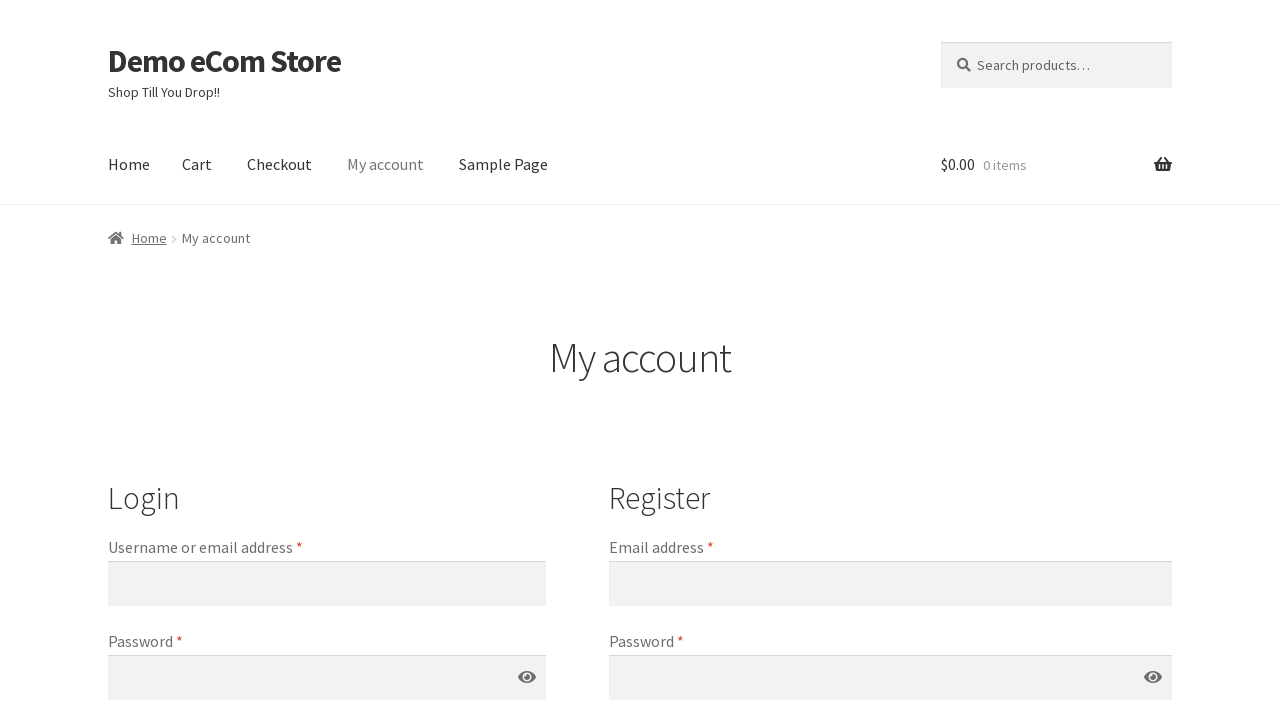